Tests sorting a data table in ascending order by clicking the Due column header on table 1 (without semantic class attributes)

Starting URL: http://the-internet.herokuapp.com/tables

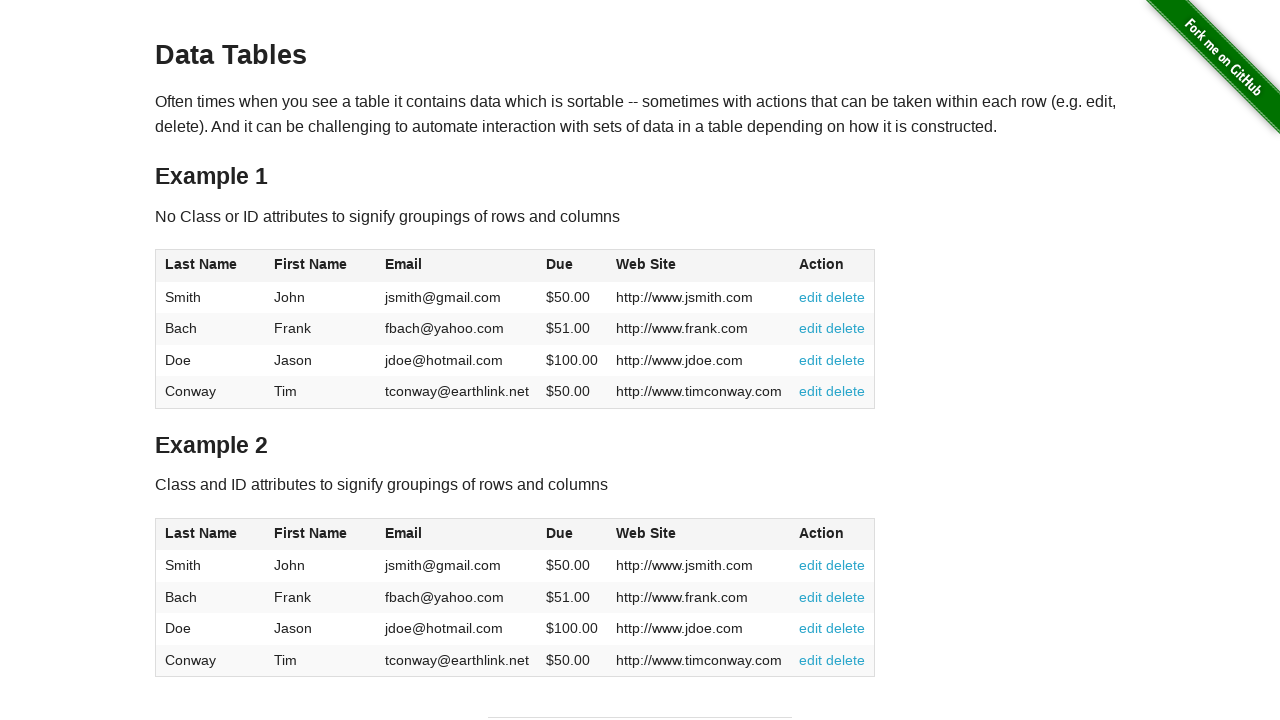

Clicked Due column header in table 1 to sort ascending at (572, 266) on #table1 thead tr th:nth-of-type(4)
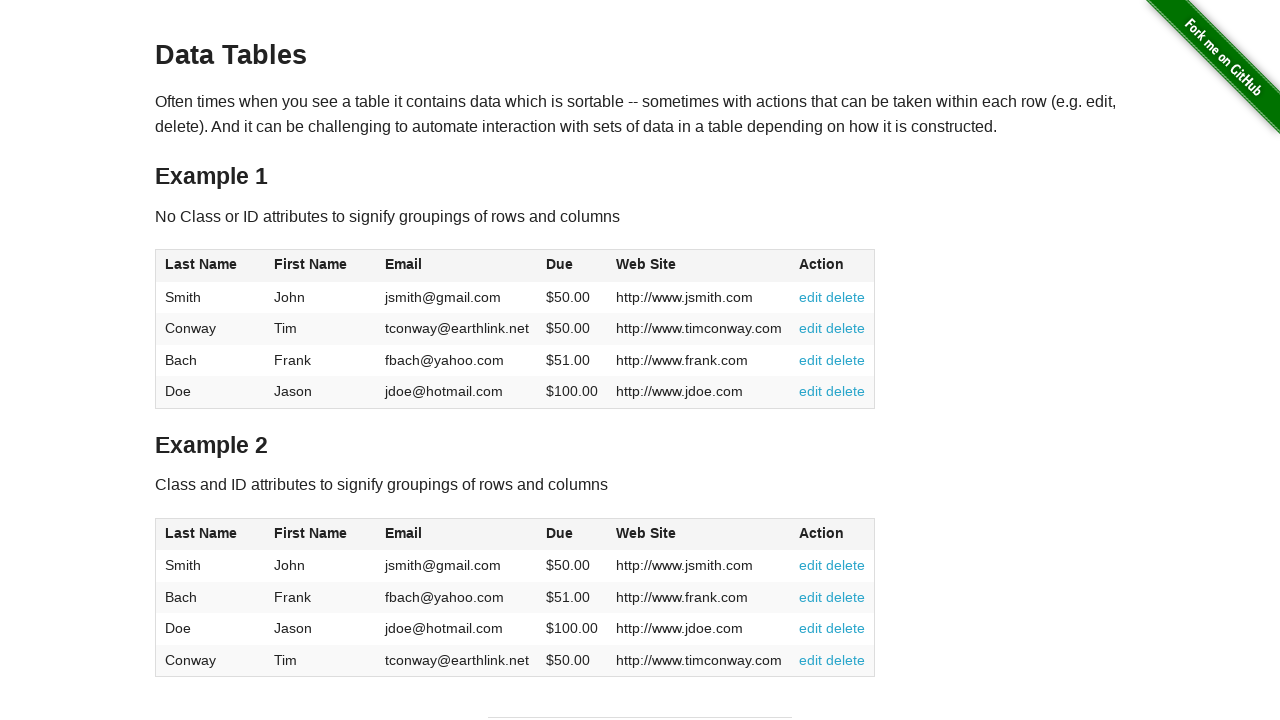

Table 1 body loaded and sort applied
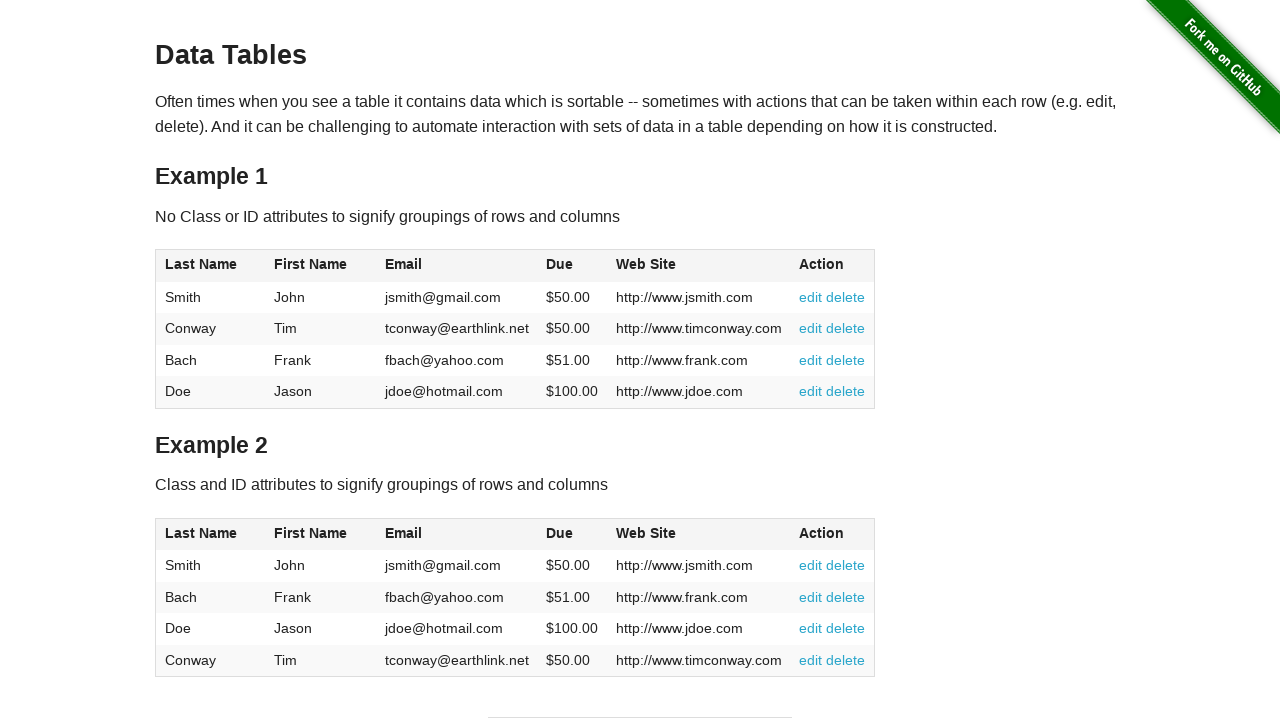

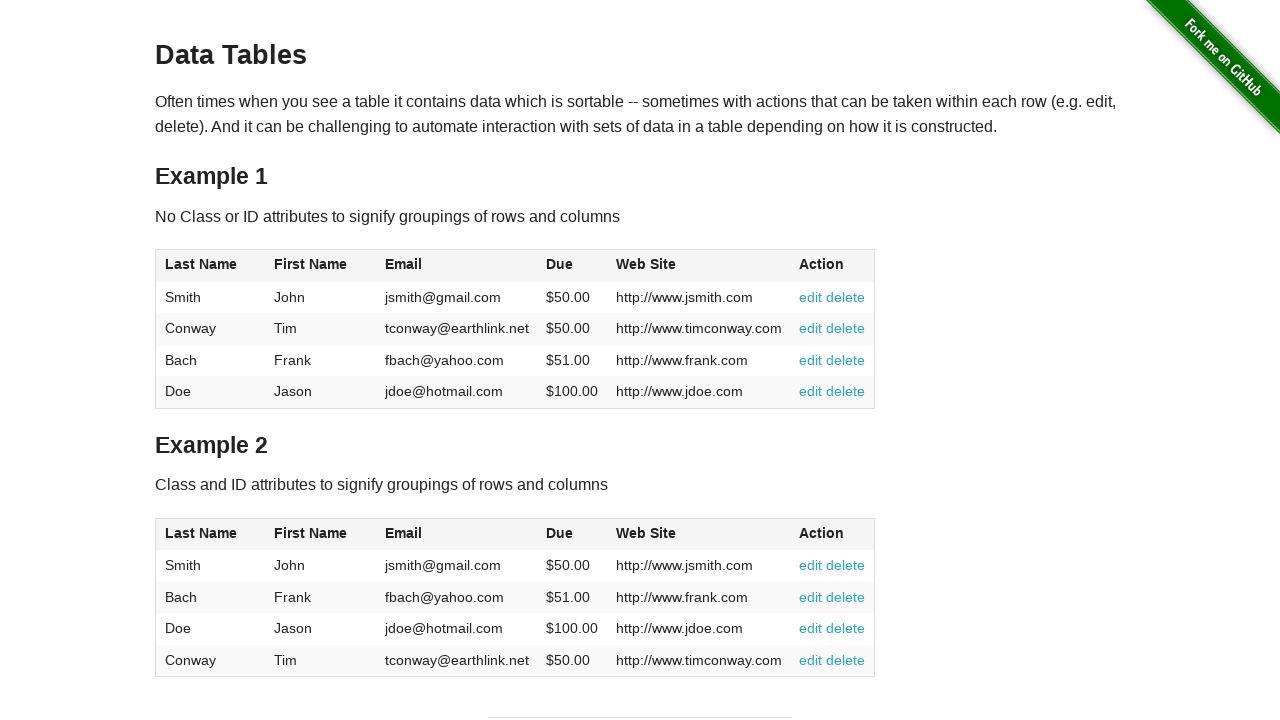